Tests click-and-hold interaction on a circle element, then navigates to a text page and interacts with password field and toggle buttons

Starting URL: https://demoapps.qspiders.com/ui/clickHold?sublist=0

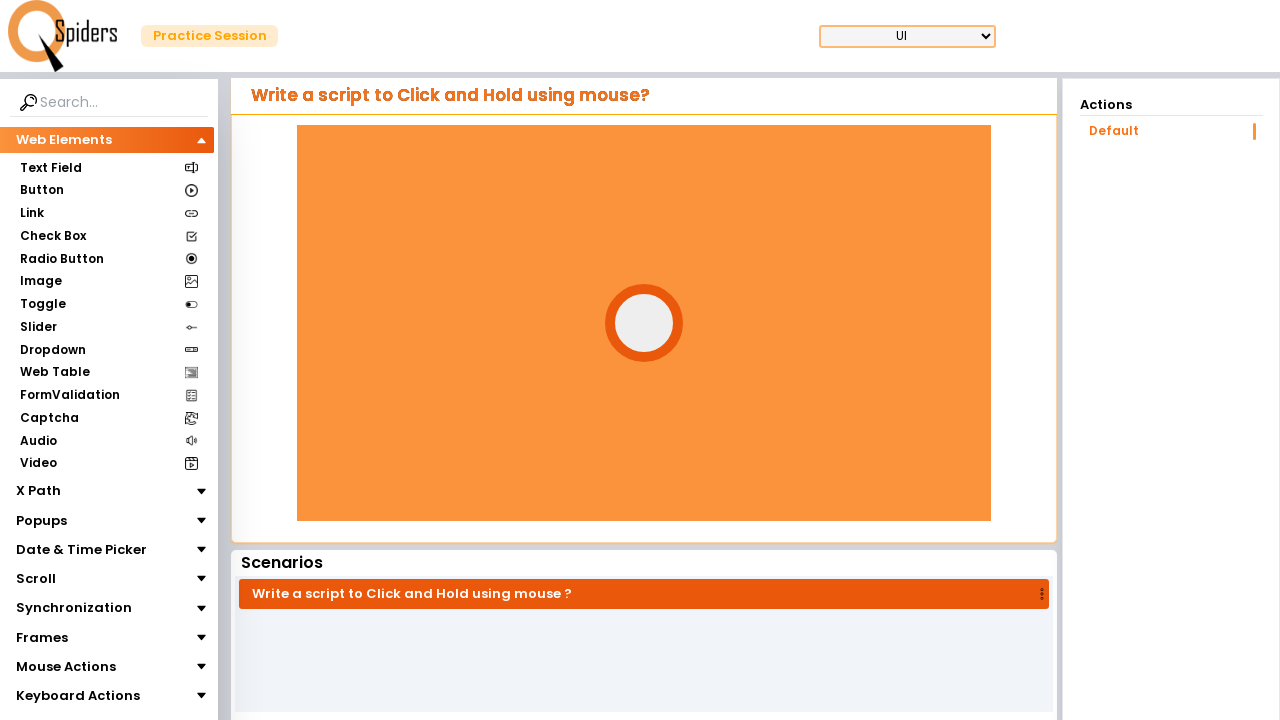

Hovered over circle element at (644, 323) on #circle
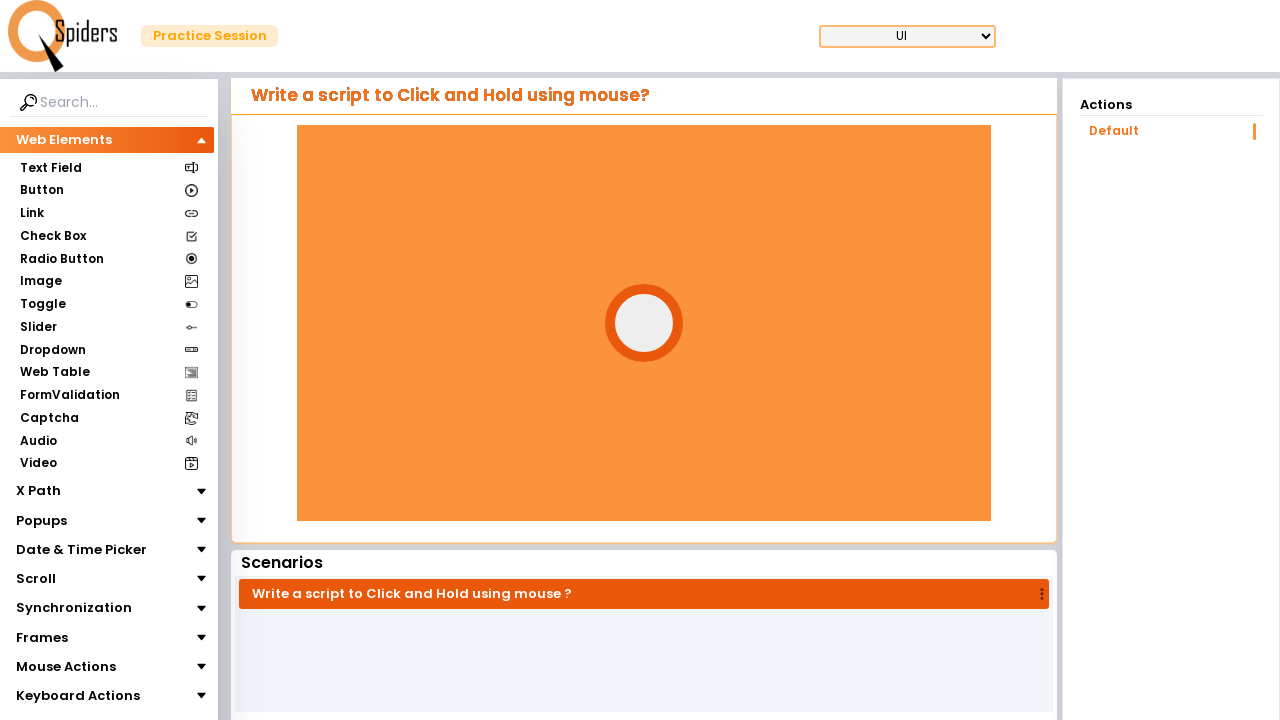

Pressed mouse button down on circle at (644, 323)
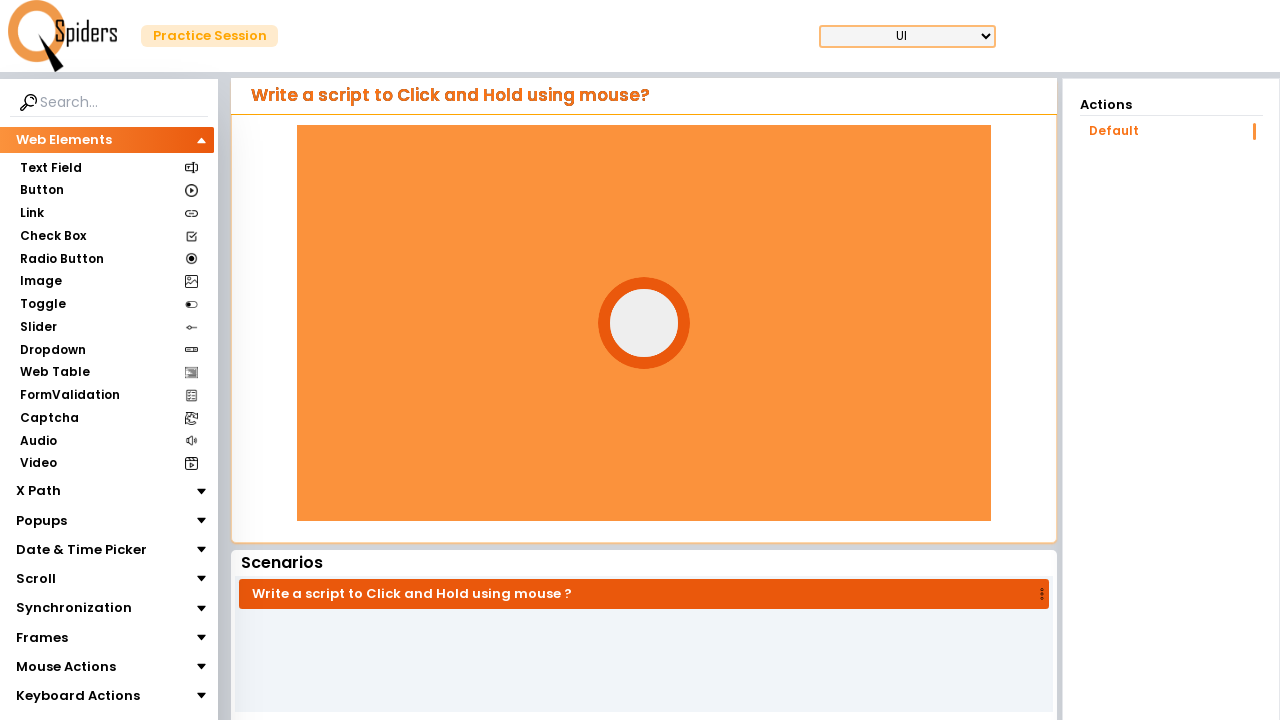

Waited 5 seconds while holding mouse button
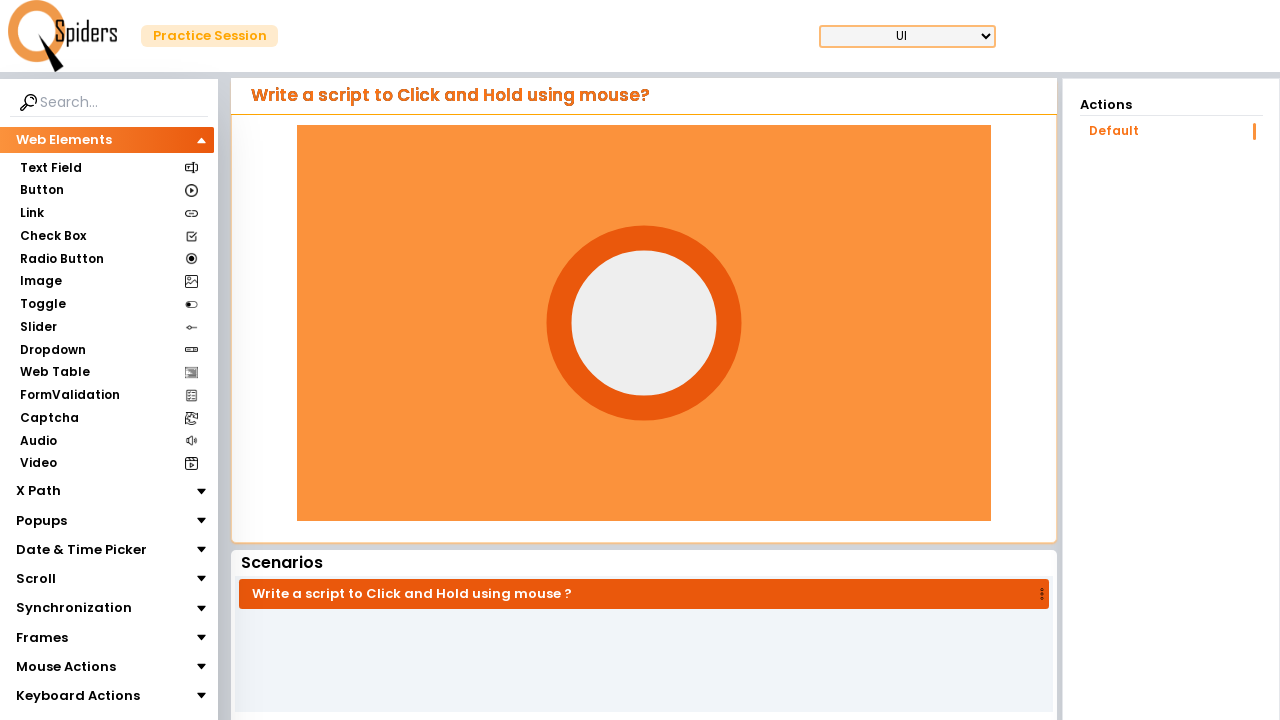

Released mouse button after click-and-hold interaction at (644, 323)
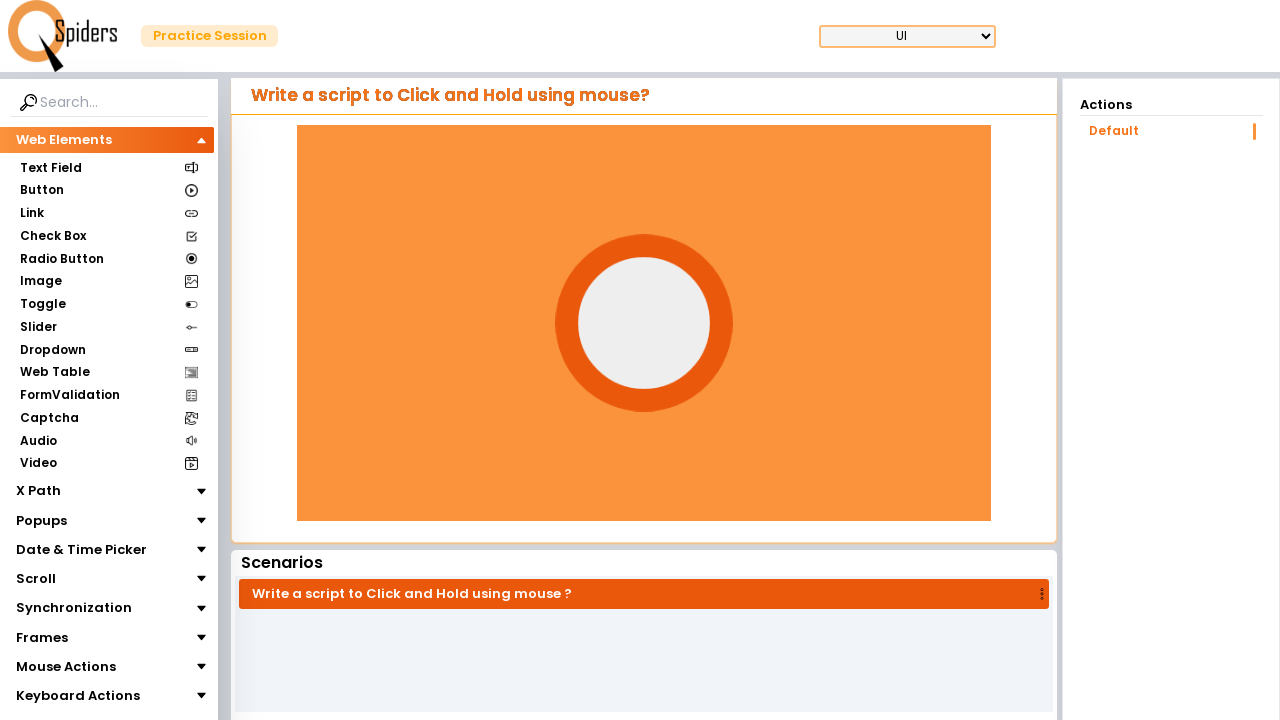

Clicked on mouse hover section in navigation at (66, 667) on (//li/section)[15]
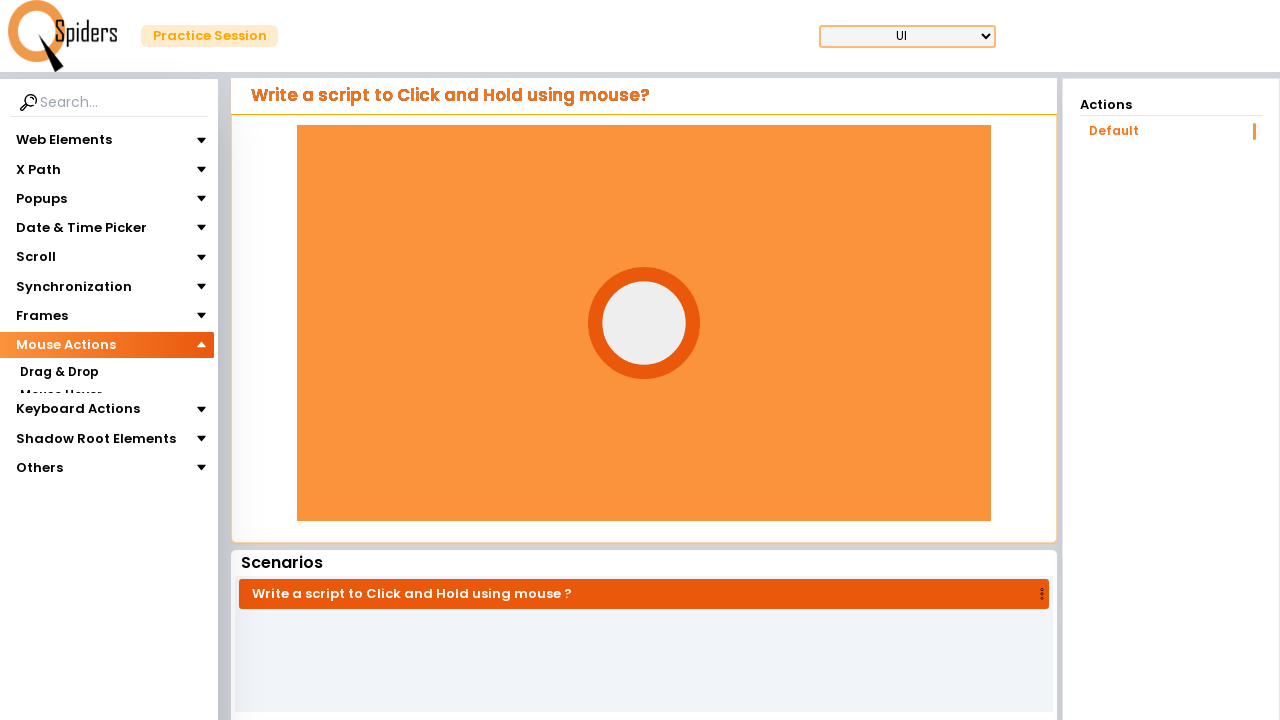

Waited 3 seconds for section to load
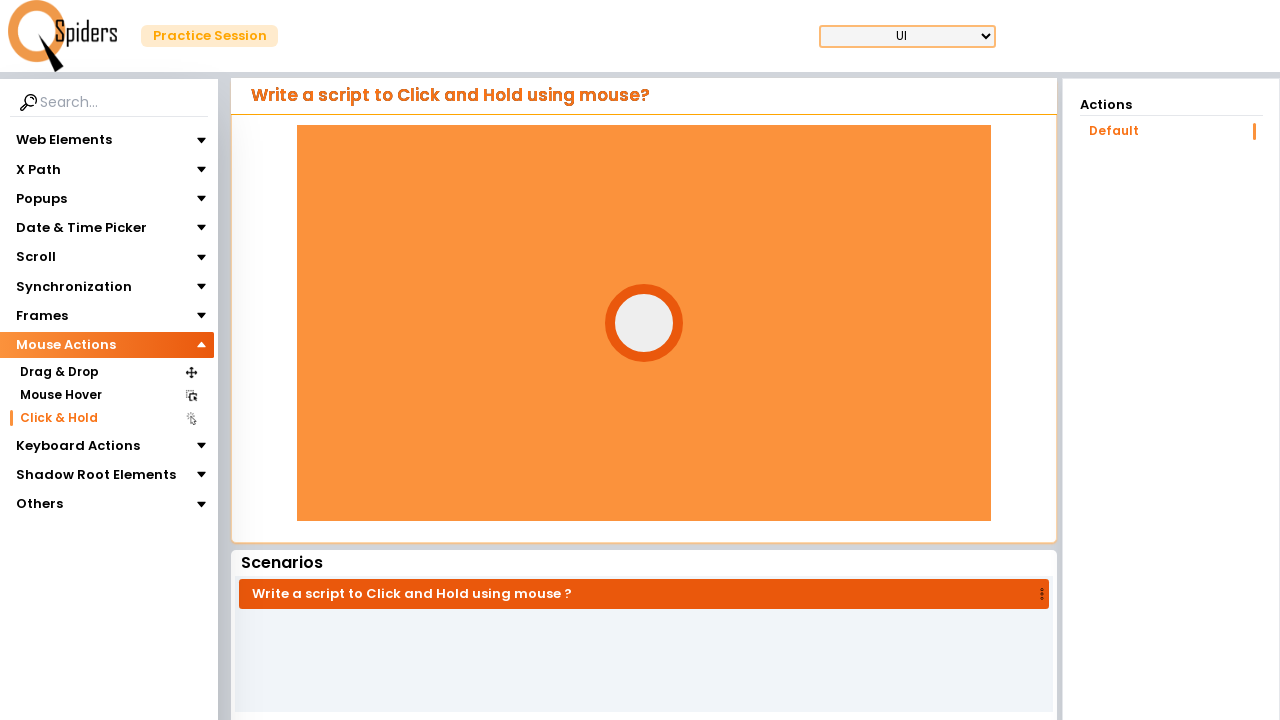

Clicked on mouse hover link to navigate to text page at (106, 395) on xpath=//*[@id='root']//div[8]/ul/li[2]/a[contains(@href,'/ui/mouseHover')]
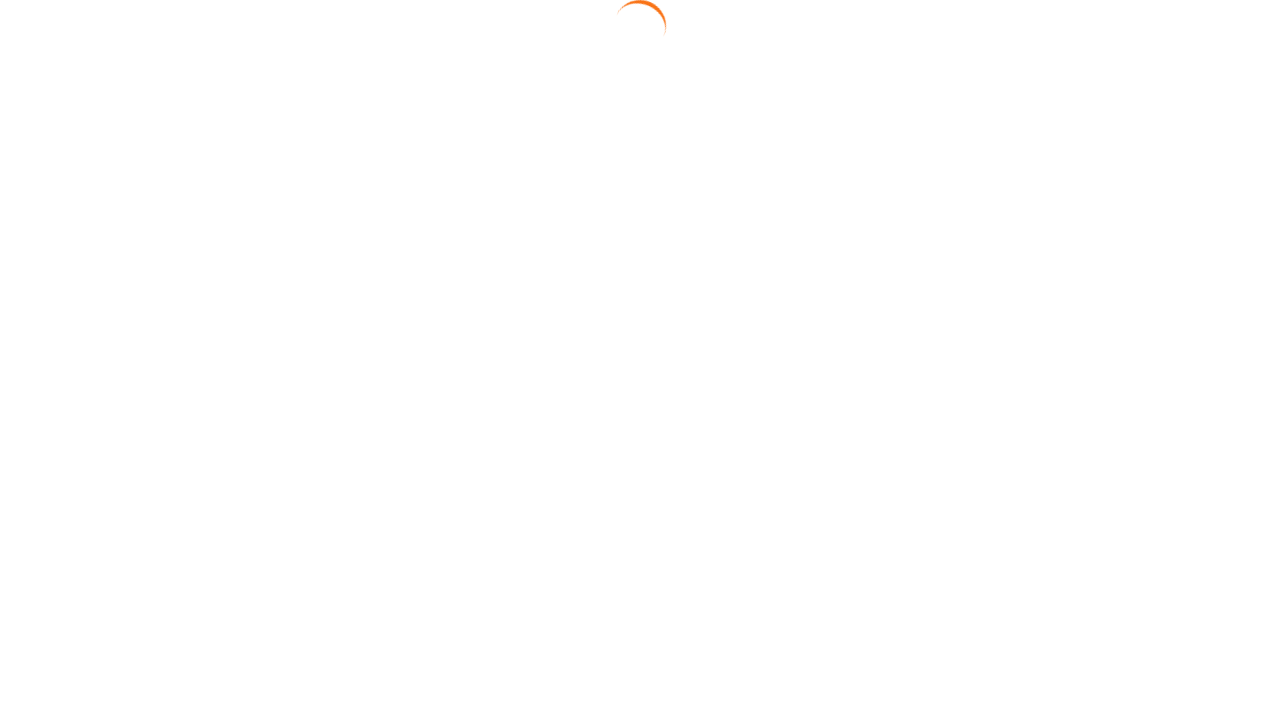

Waited 10 seconds for mouse hover page to load
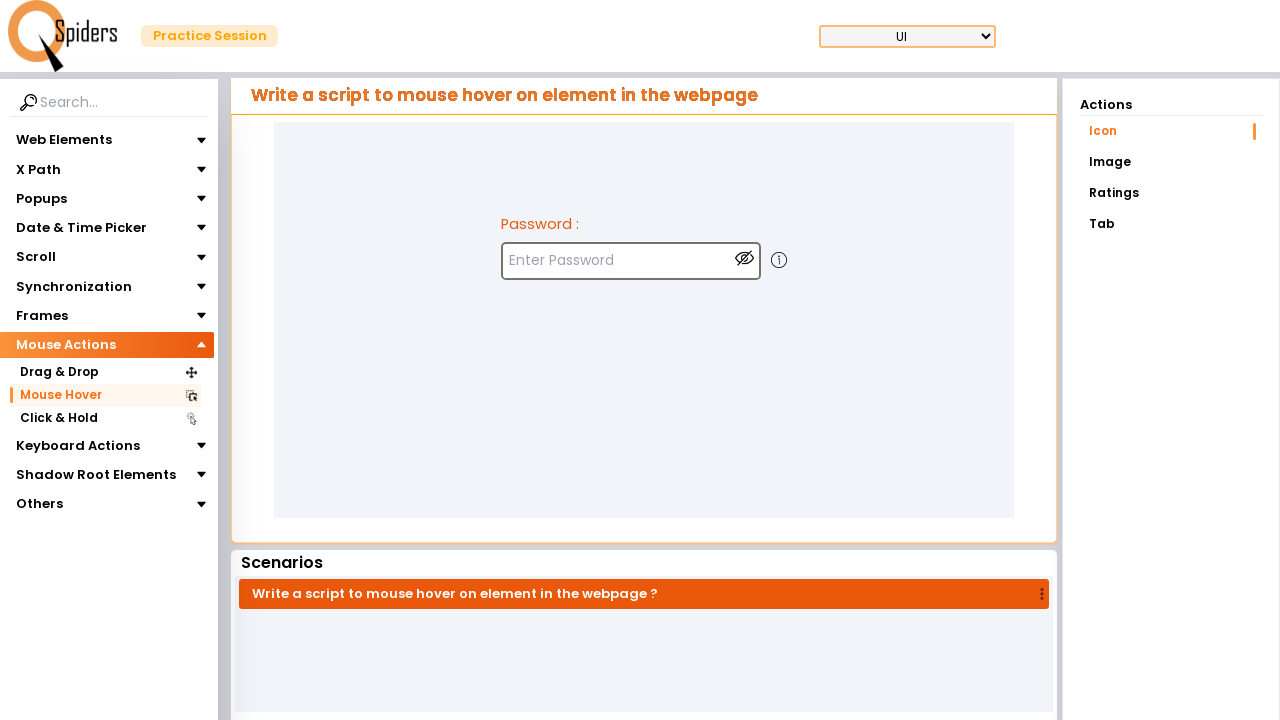

Filled password field with 't2PassWordisPASS' on //form/div[1]/input
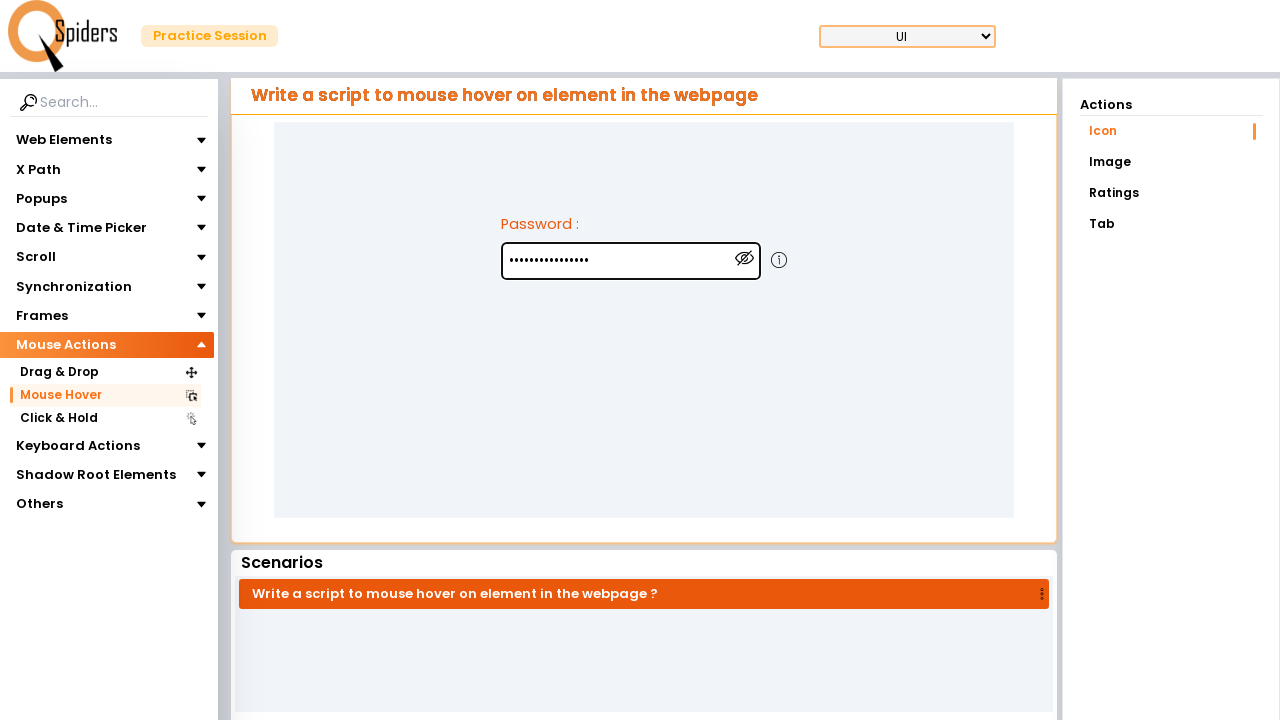

Waited 2 seconds after entering password
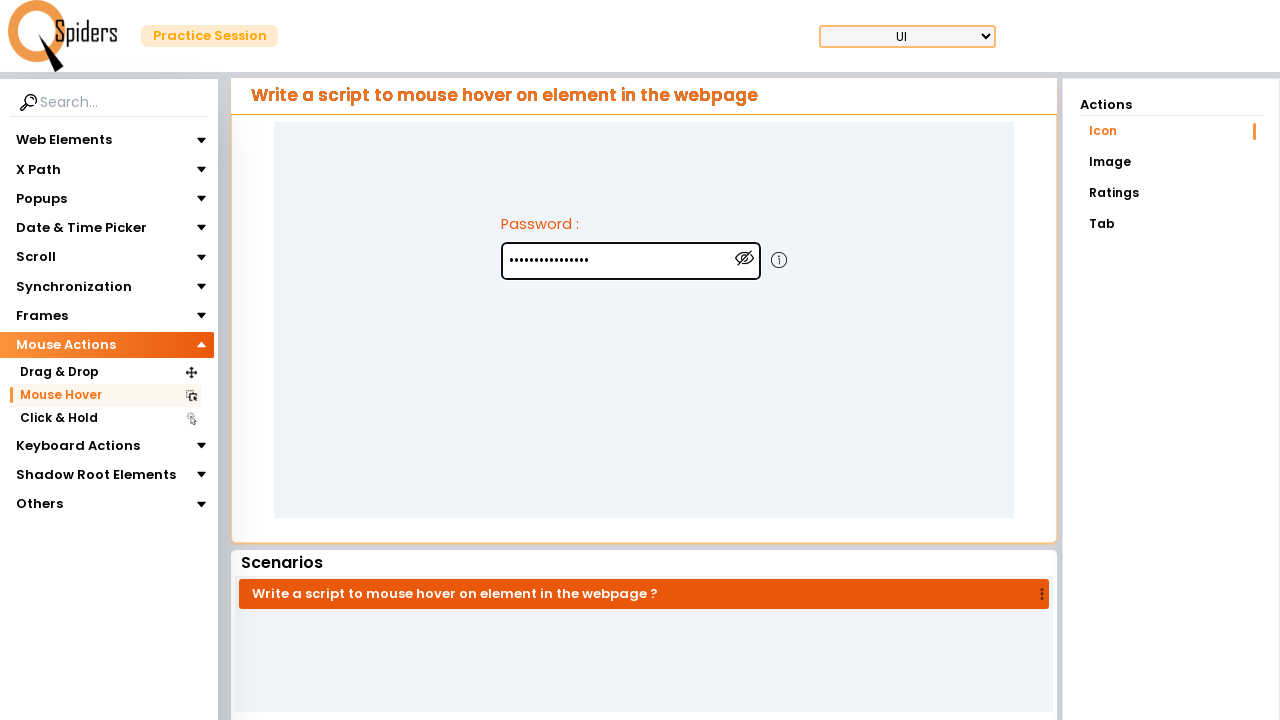

Clicked first toggle button with ml-72 class at (745, 258) on xpath=//img[contains(@class,'ml-72')]
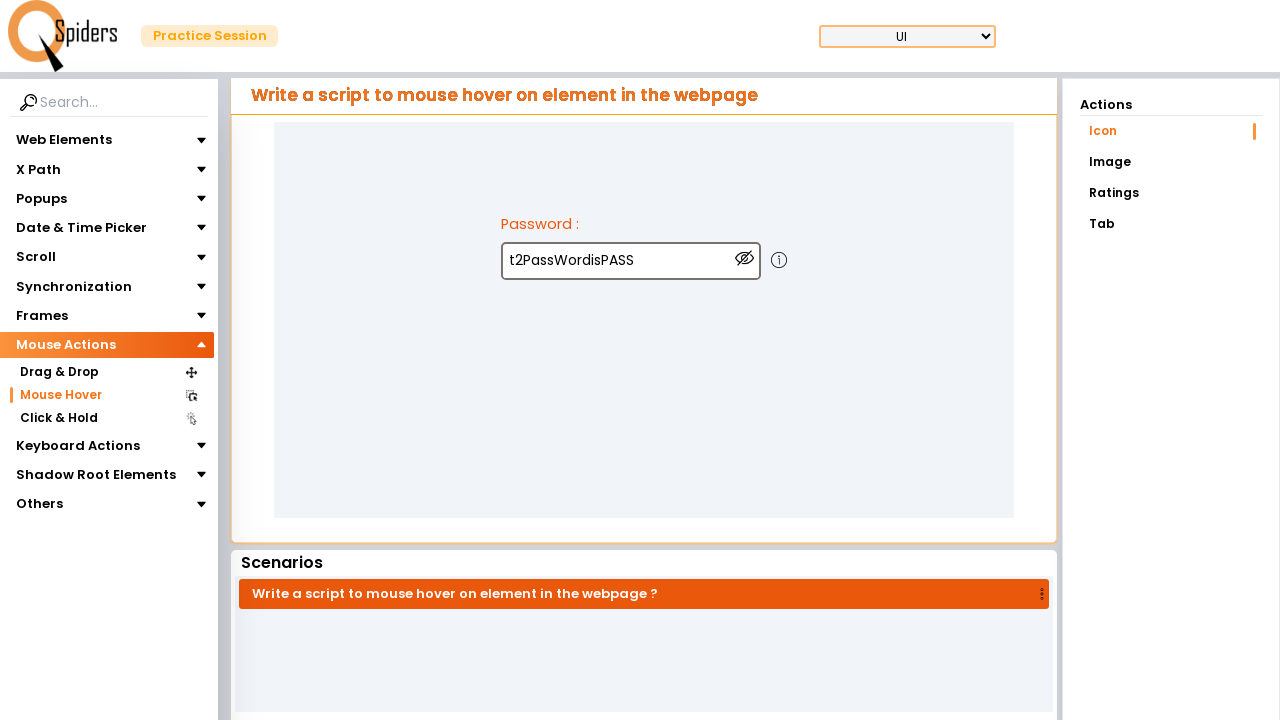

Waited 2 seconds after first toggle click
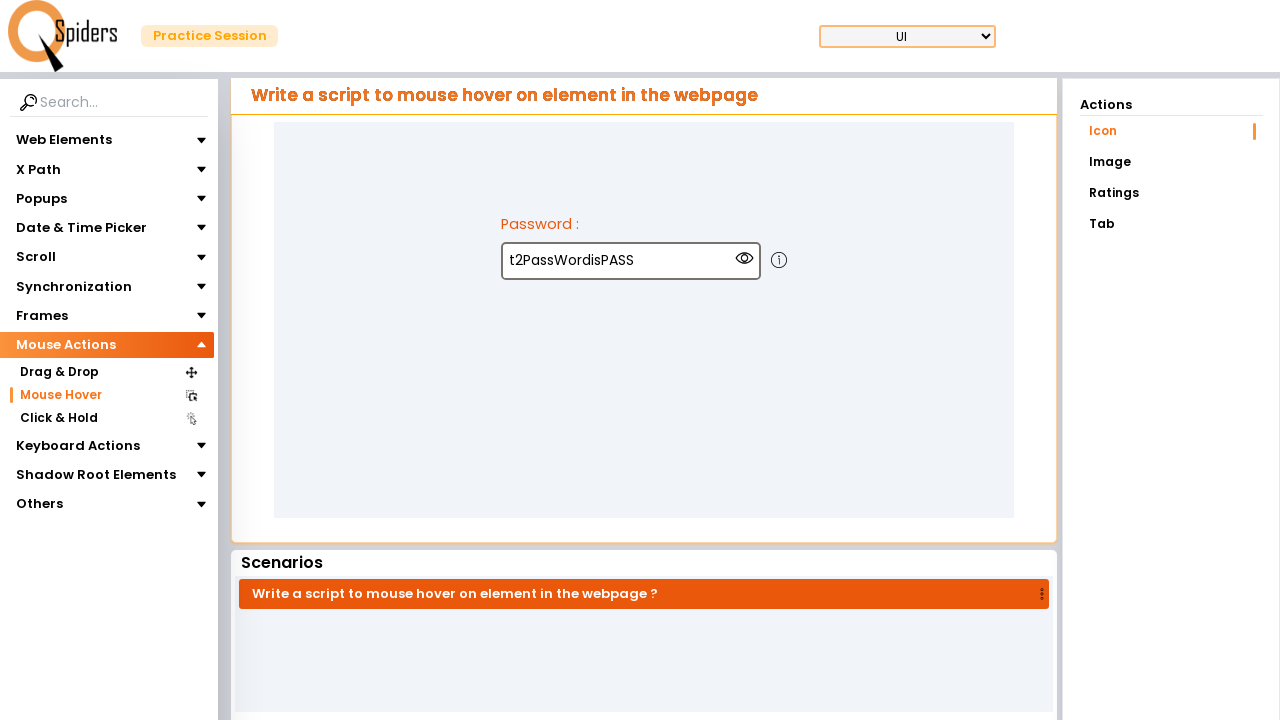

Clicked second toggle button with ml-3 class at (779, 260) on xpath=//img[contains(@class,'ml-3')]
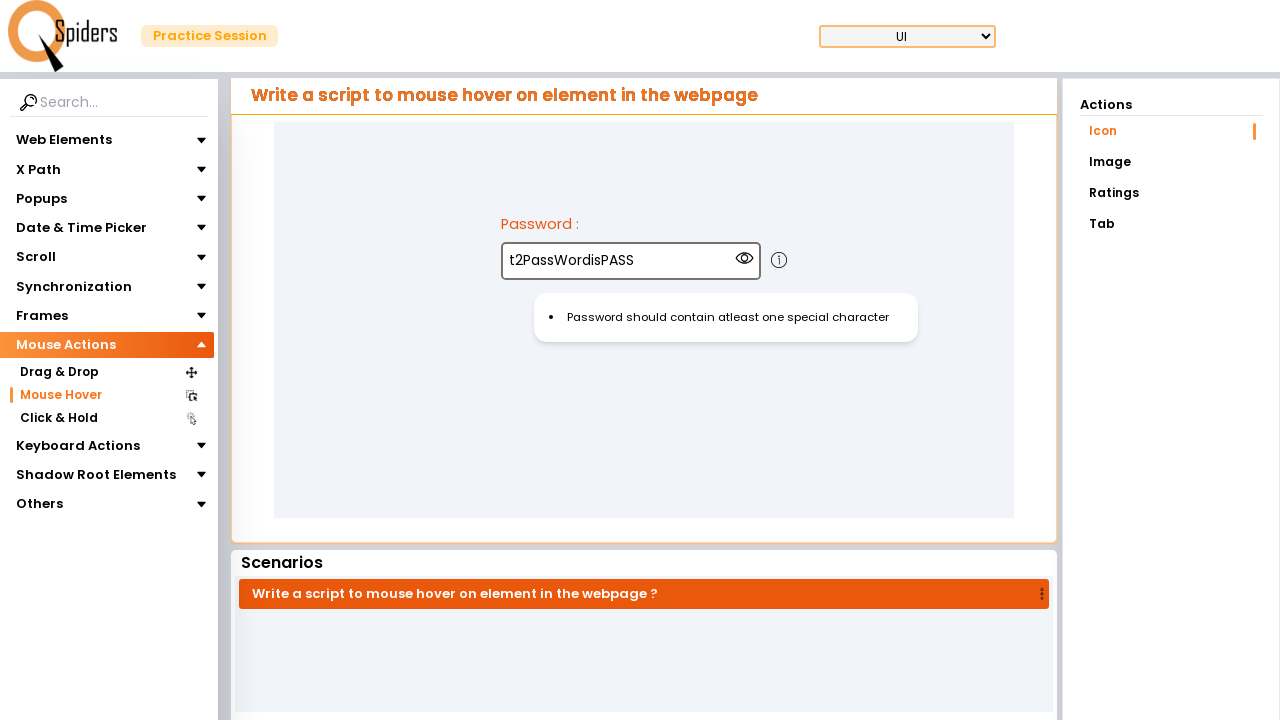

Waited 2 seconds after second toggle click
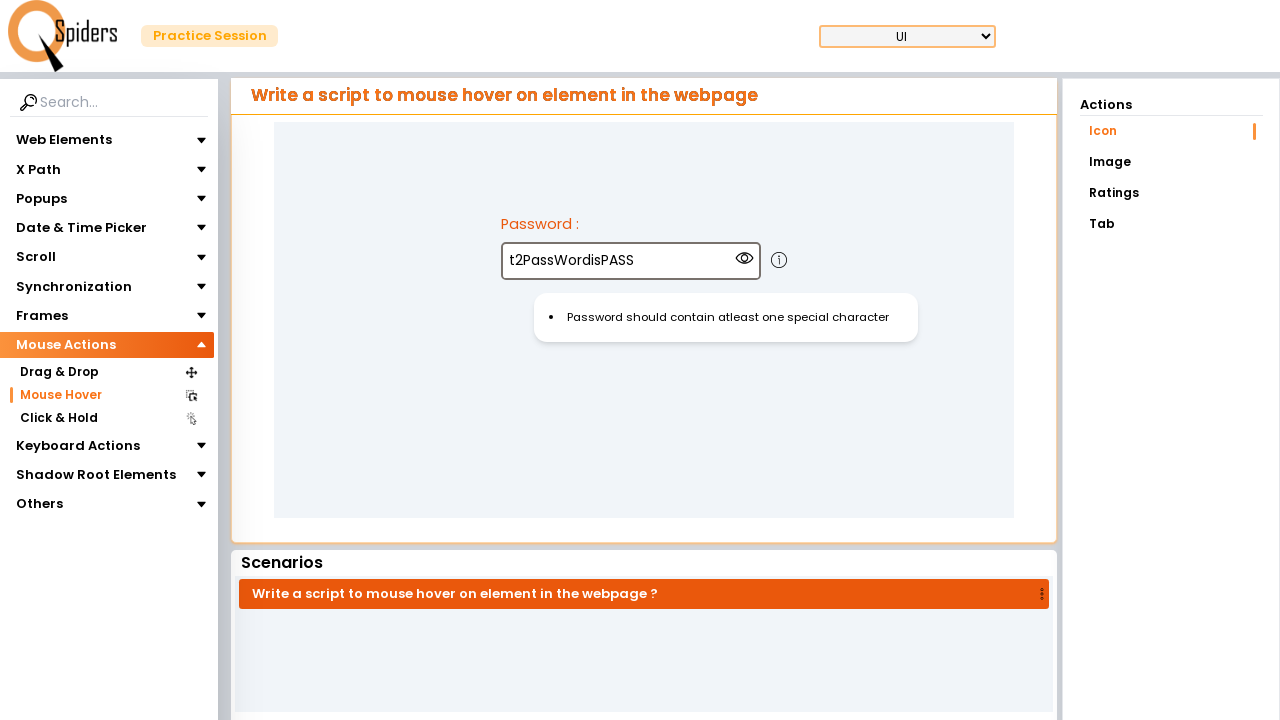

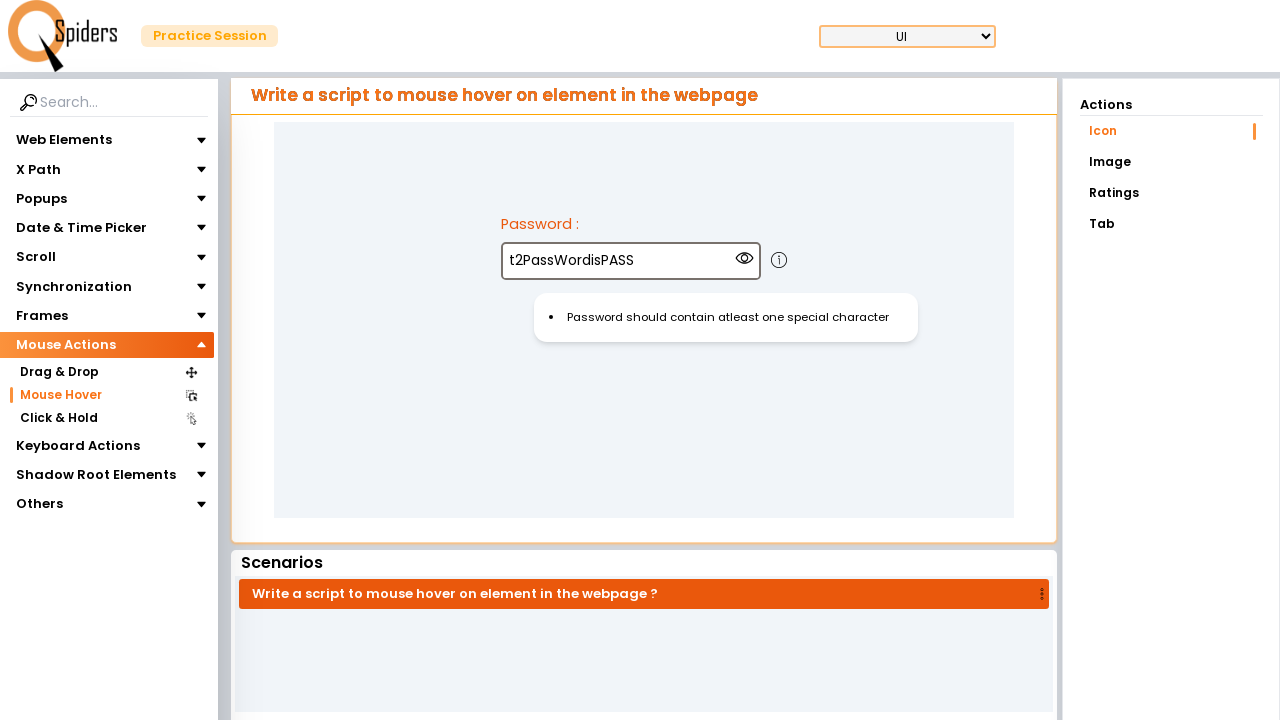